Tests creating a new task by filling in the title and description fields, submitting the form, and verifying that a complete button becomes visible

Starting URL: https://gestasks.vercel.app/

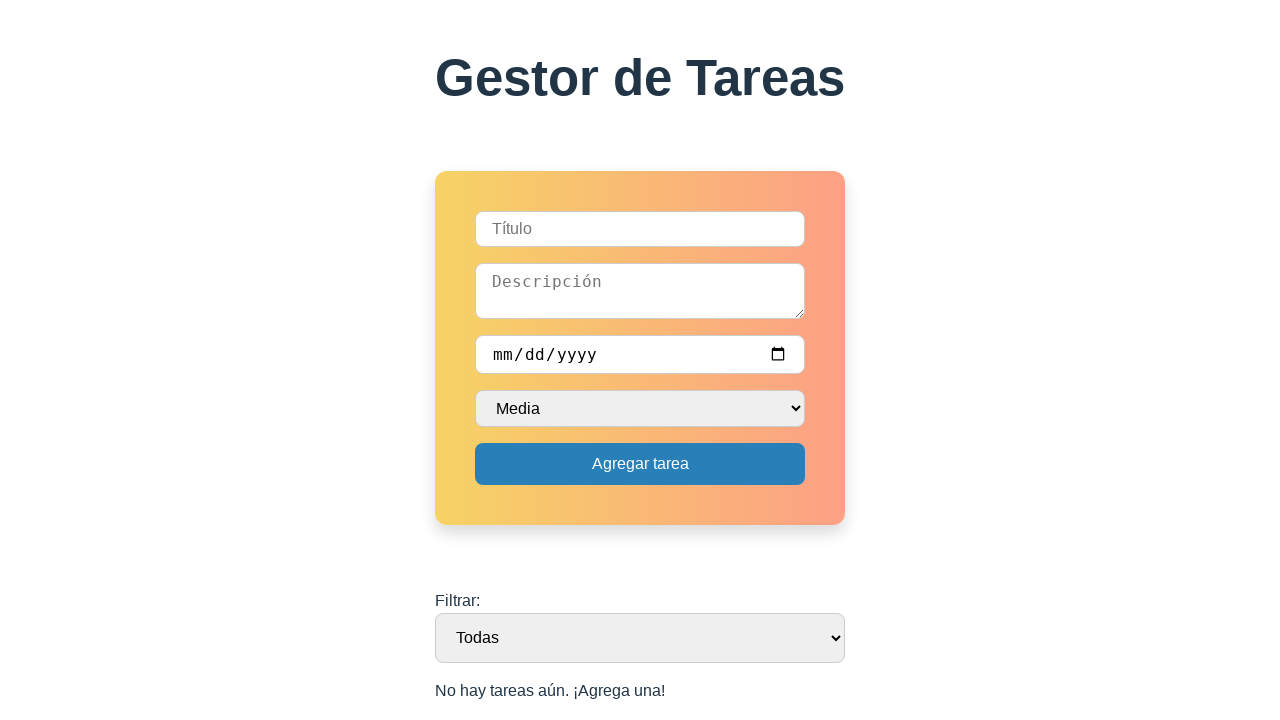

Filled title field with 'Tarea de prueba' on input[type='text'], input[name='title'], input[placeholder*='title'], input[plac
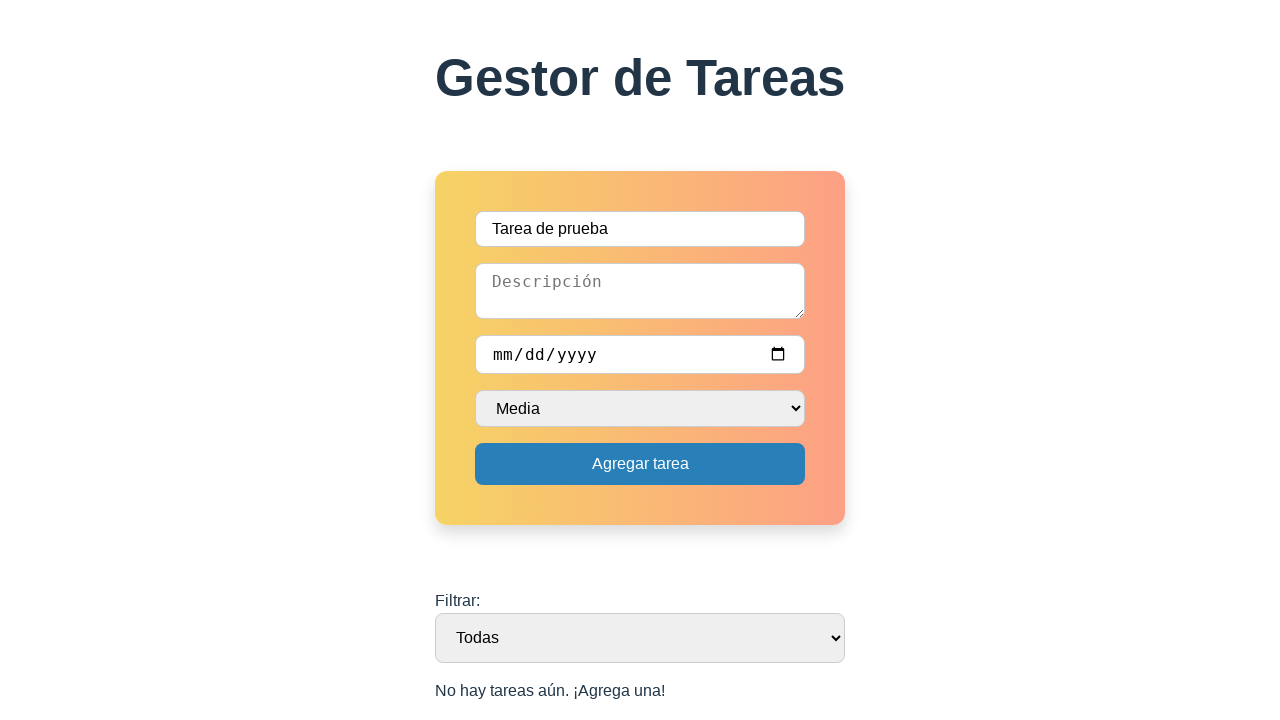

Filled description field with 'Descripcion de la tarea' on textarea, input[name='description'], #description
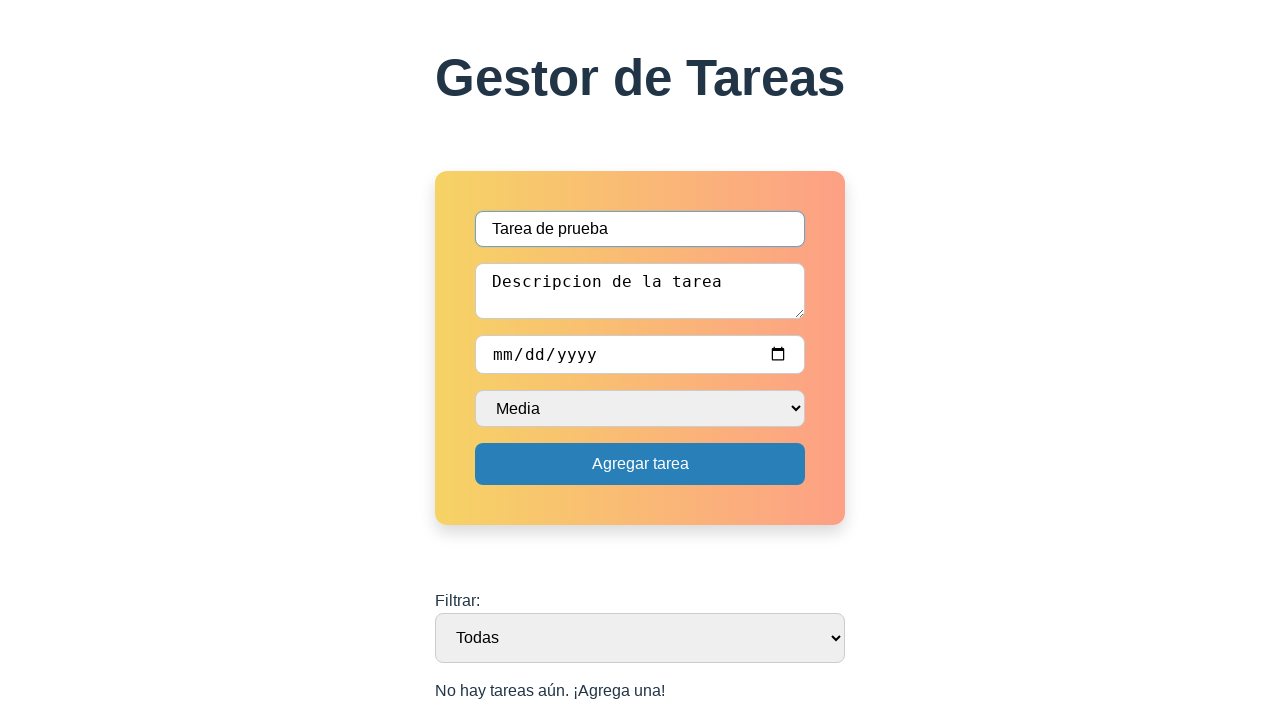

Clicked submit button to create task at (640, 464) on button[type='submit'], button:has-text('Agregar'), button:has-text('Crear'), but
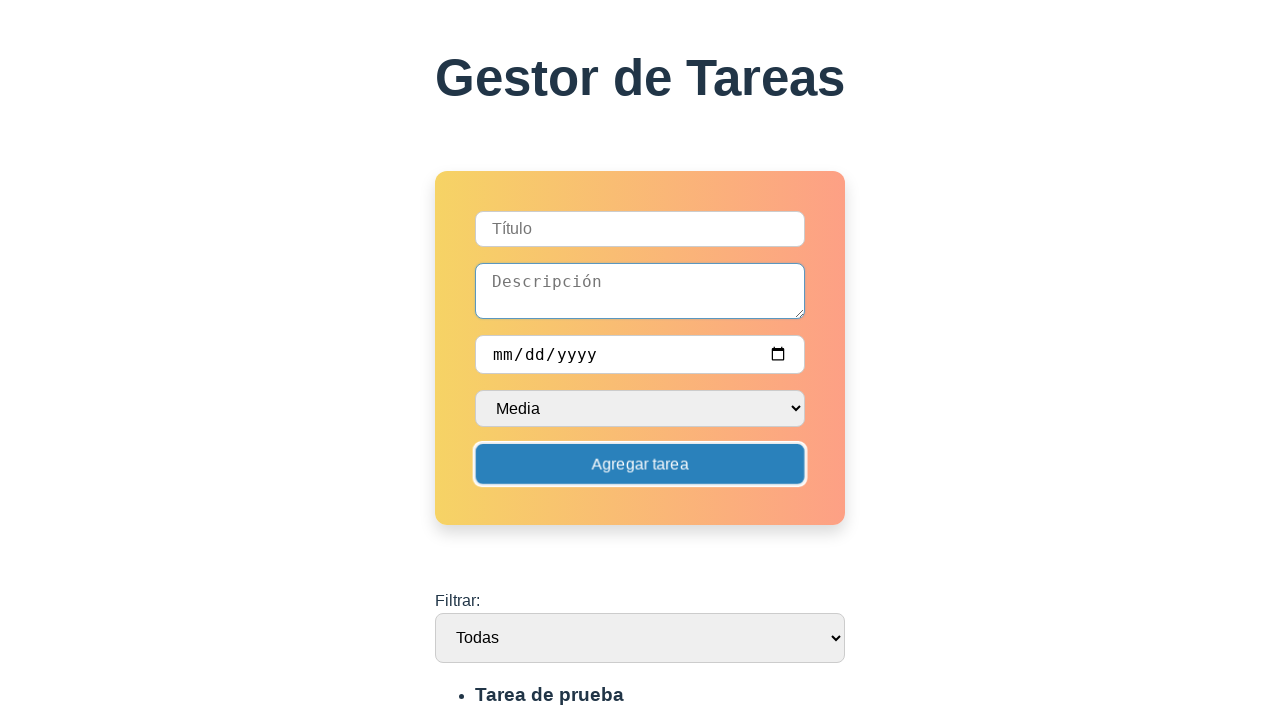

Complete button became visible, task created successfully
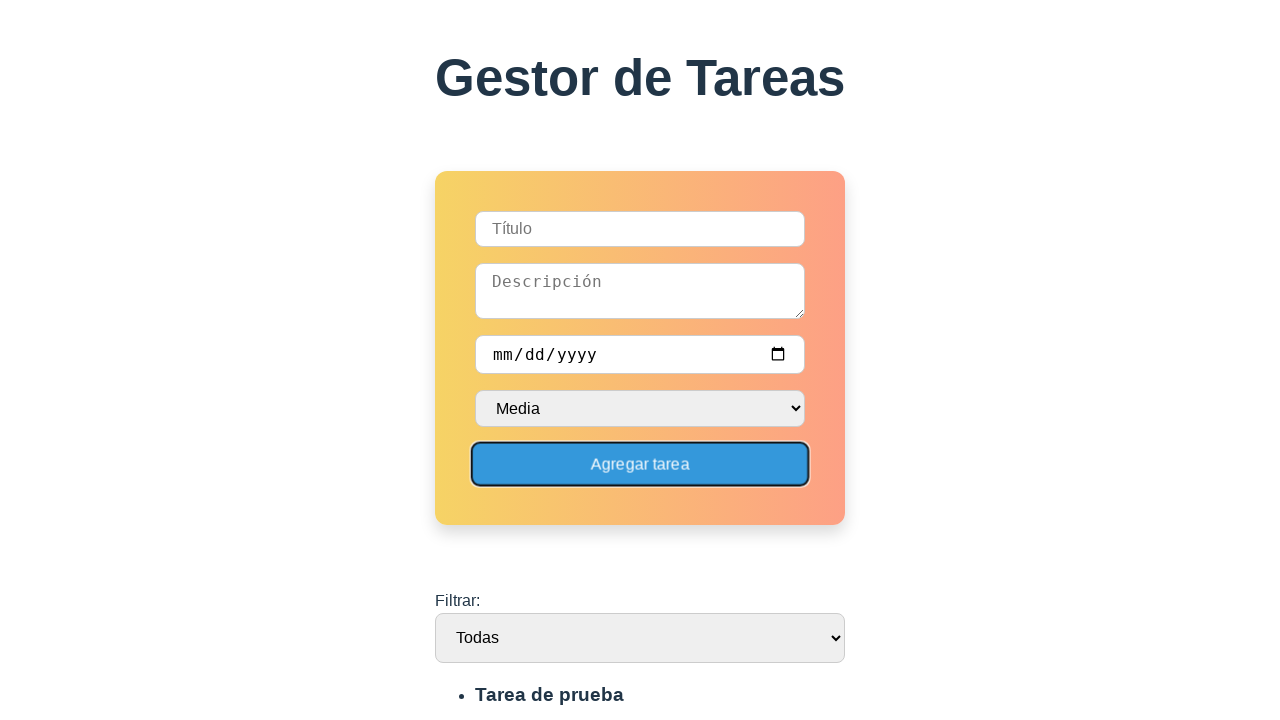

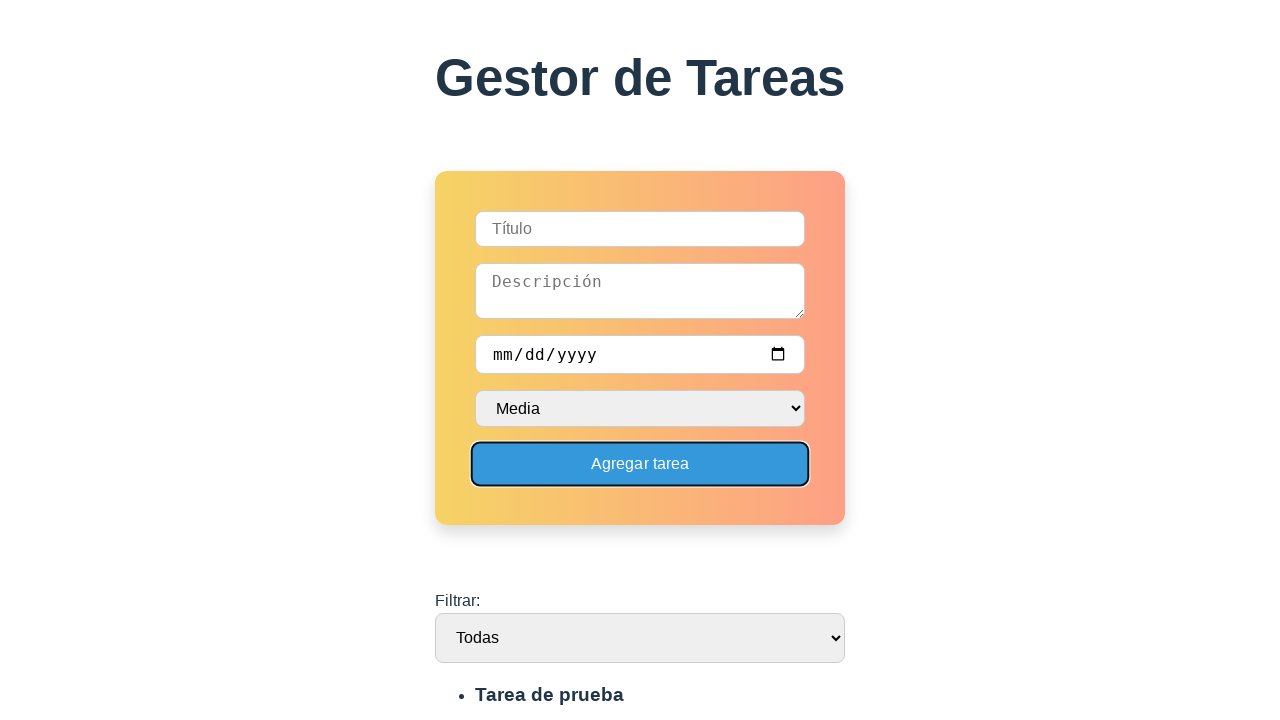